Verifies CSS properties (font-size, color, font-weight) of headline elements on the Ynet news homepage

Starting URL: https://www.ynet.co.il/home/0,7340,L-8,00.html

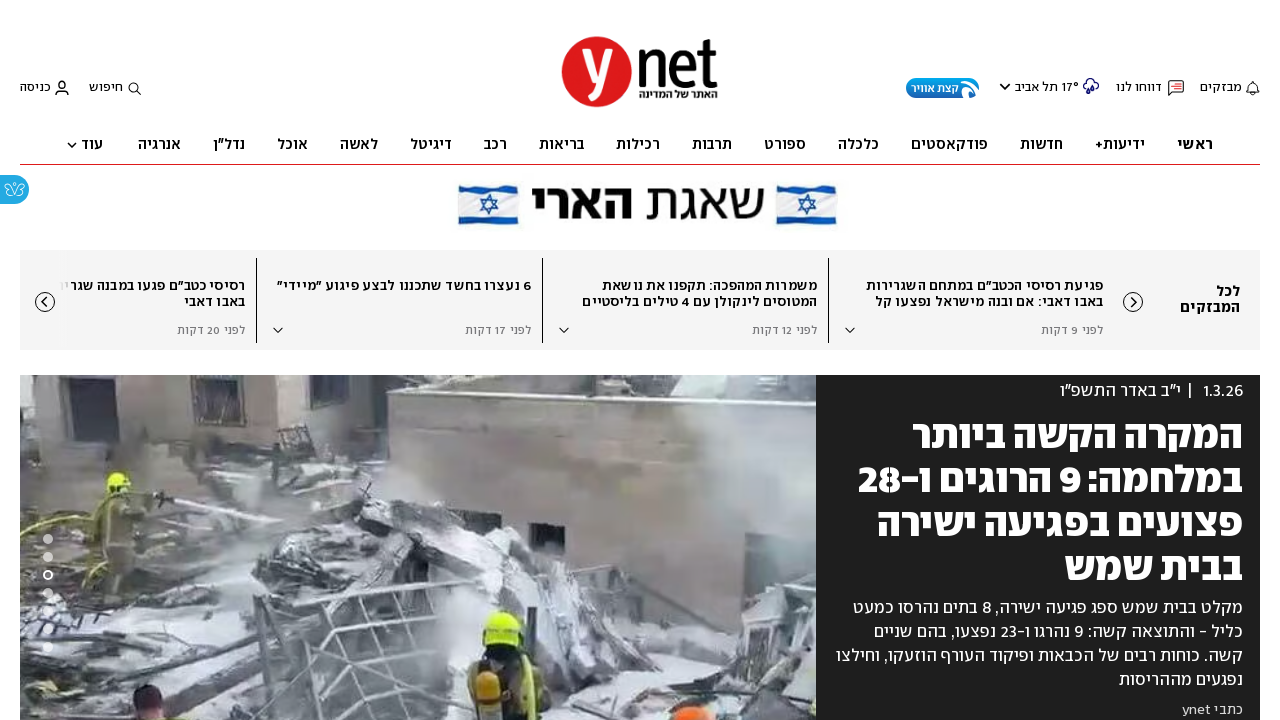

Navigated to Ynet news homepage
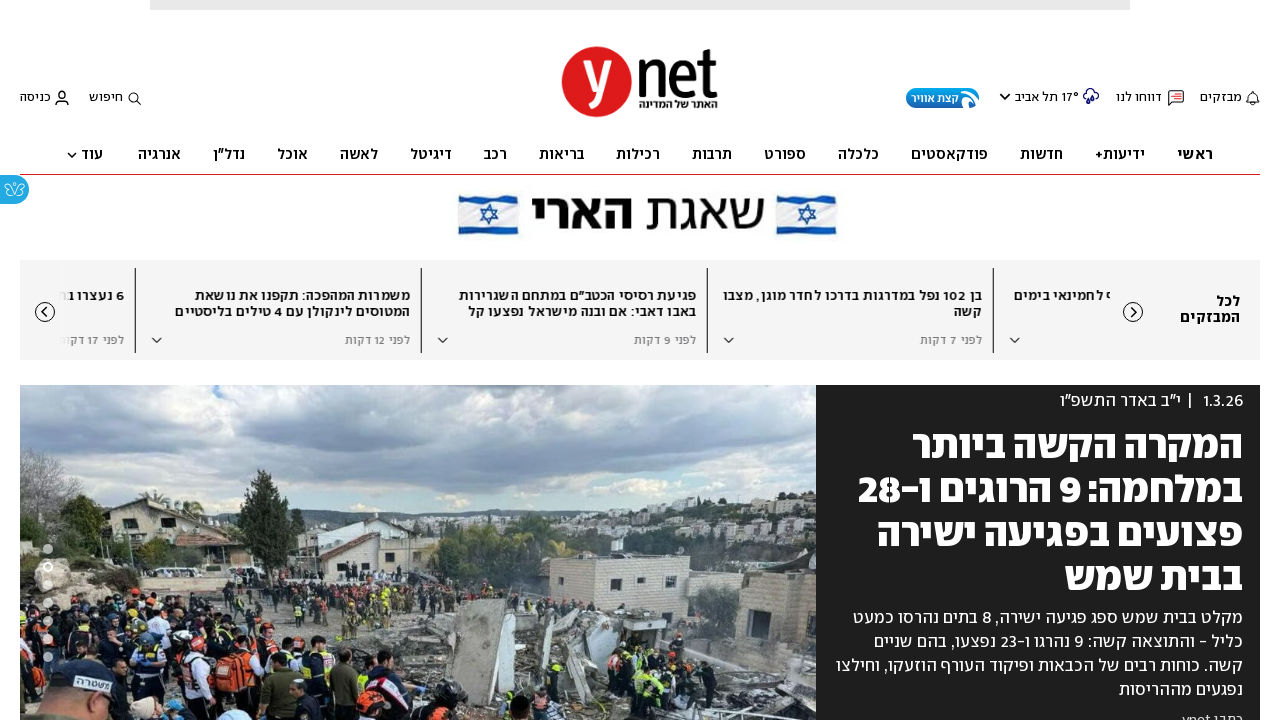

Waited for slotsContent container to load
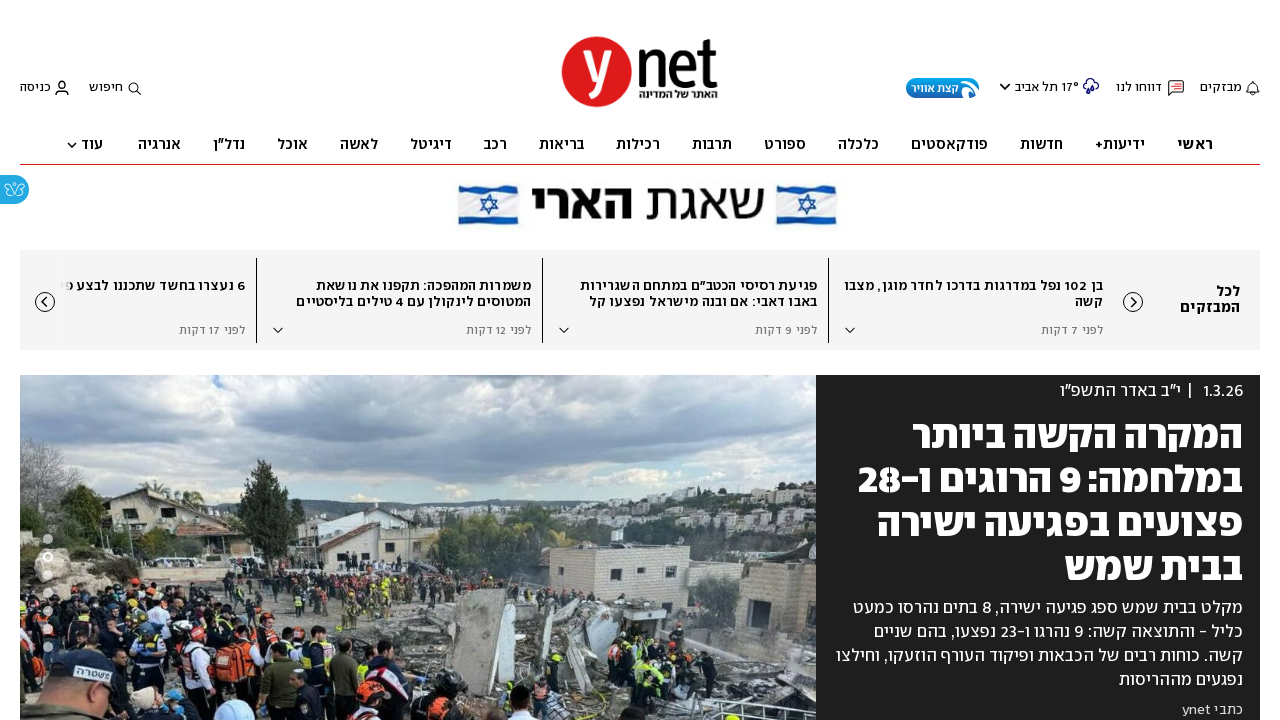

Located all headline span elements
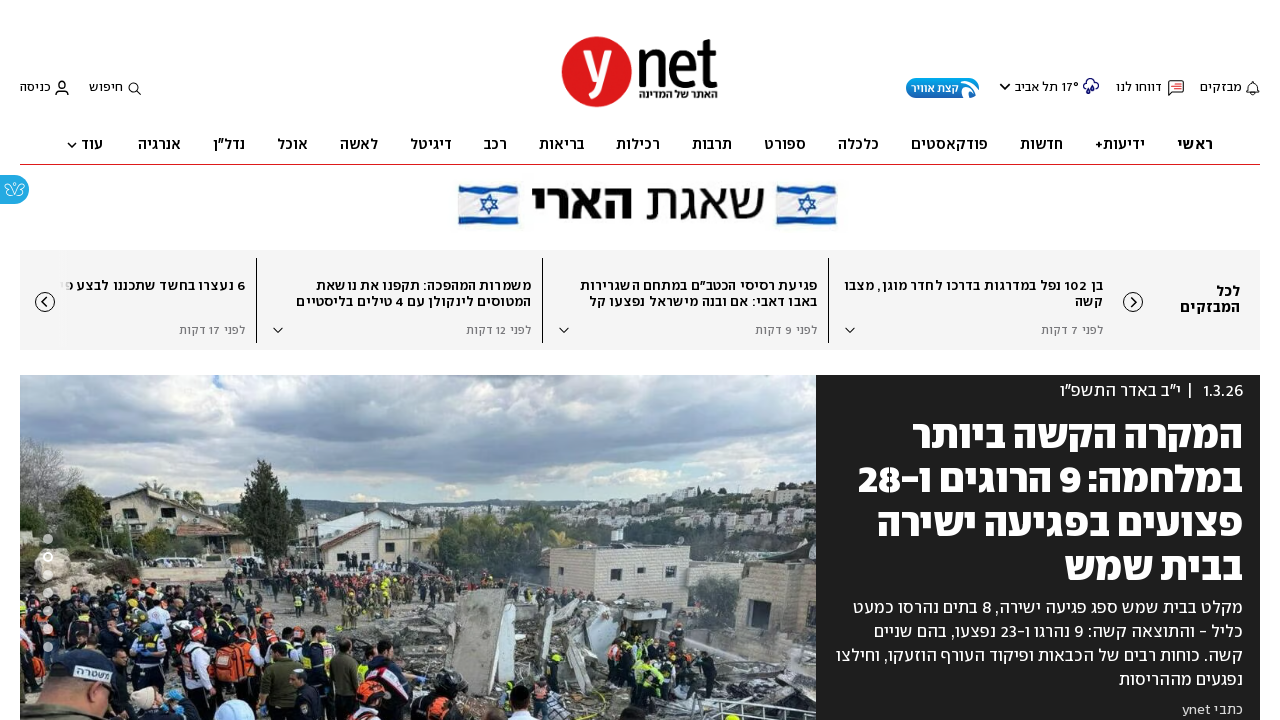

Retrieved font-size CSS property for headline 0
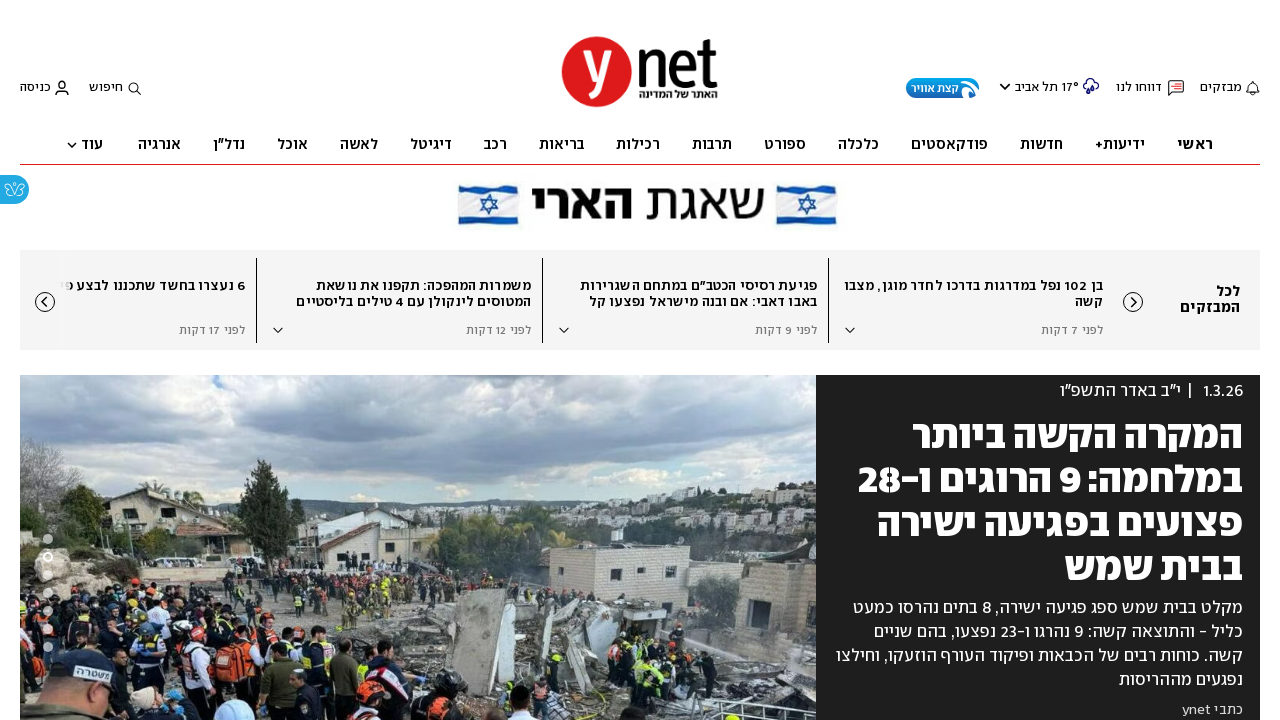

Retrieved color CSS property for headline 0
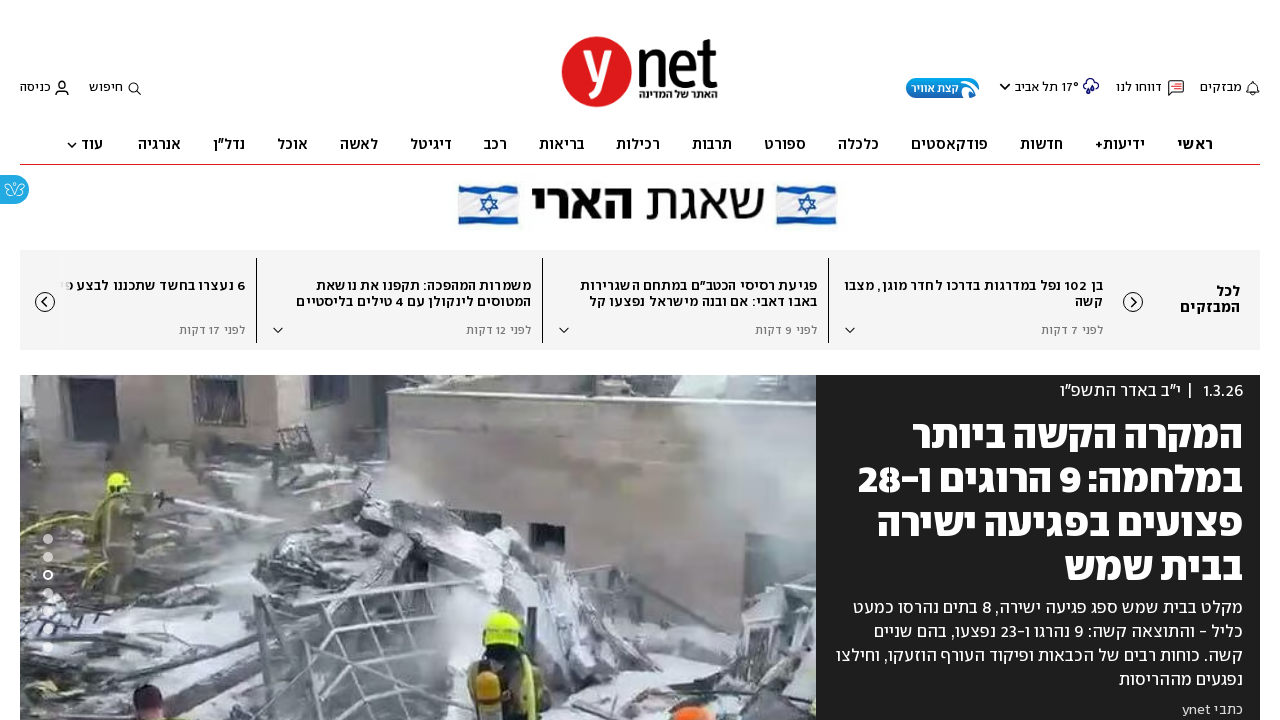

Retrieved font-weight CSS property for headline 0
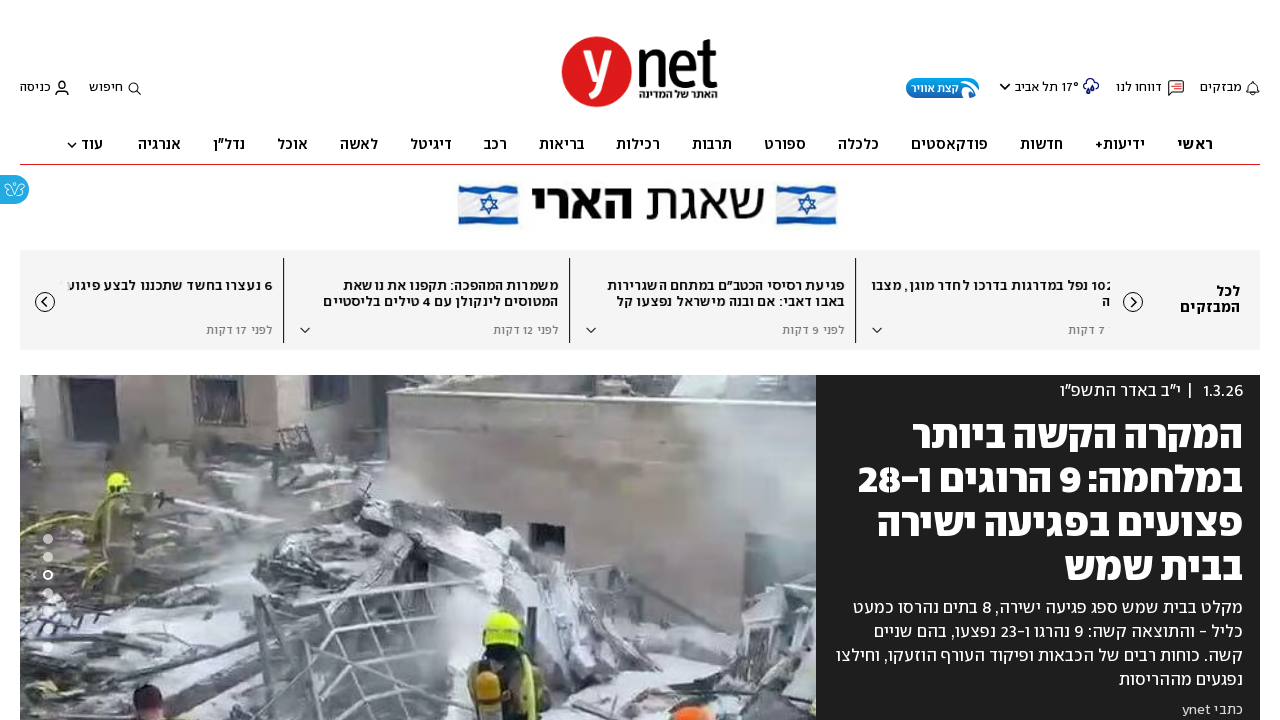

Logged CSS properties for headline 0: font-size=14px, color=rgb(0, 0, 0), font-weight=670
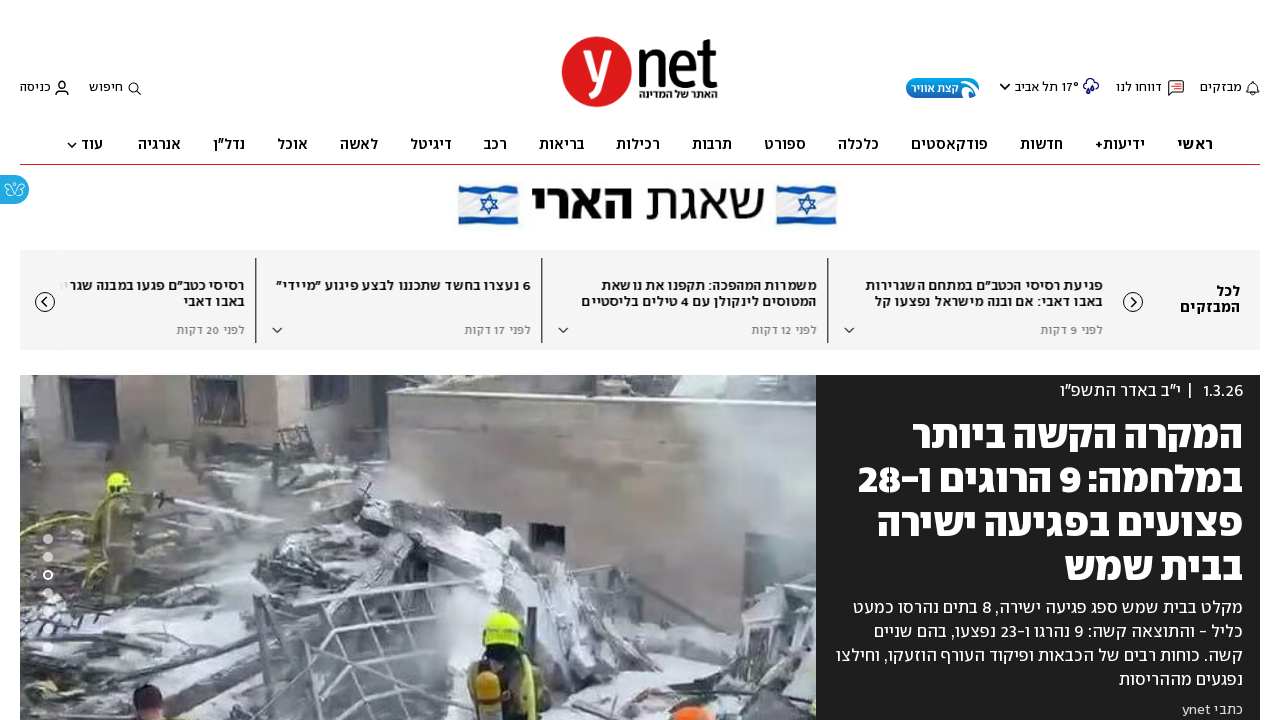

Retrieved font-size CSS property for headline 1
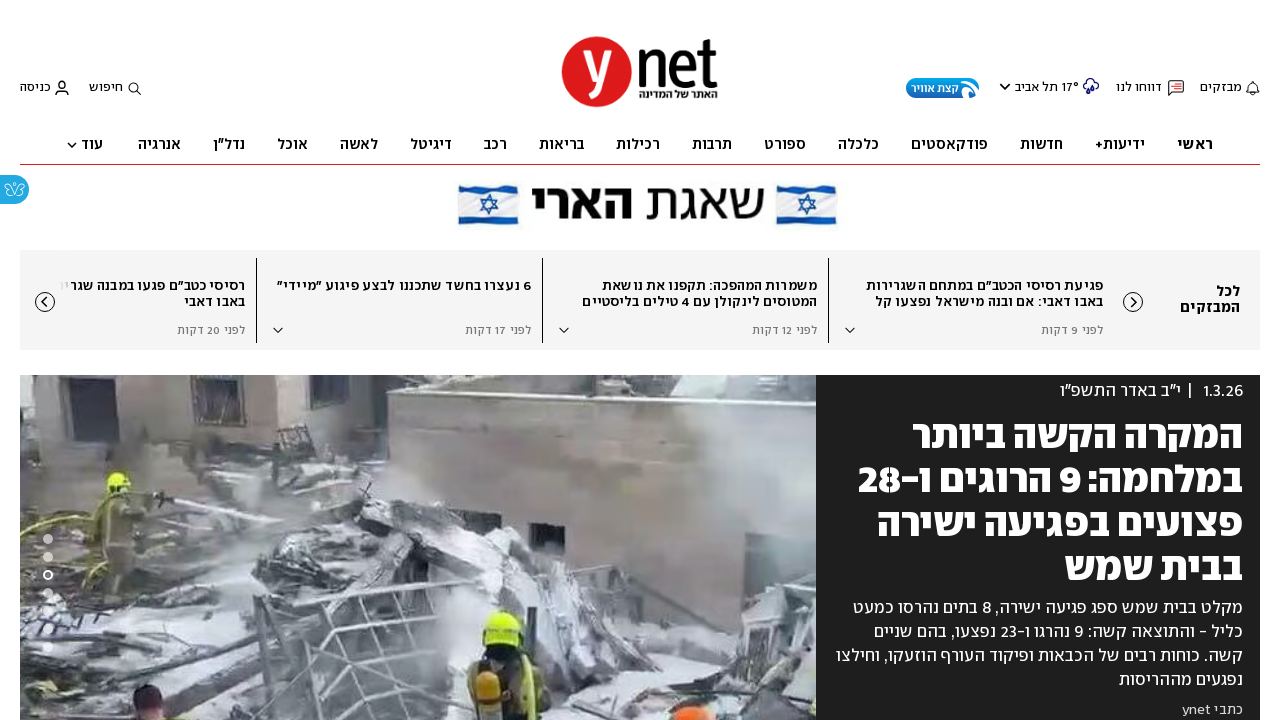

Retrieved color CSS property for headline 1
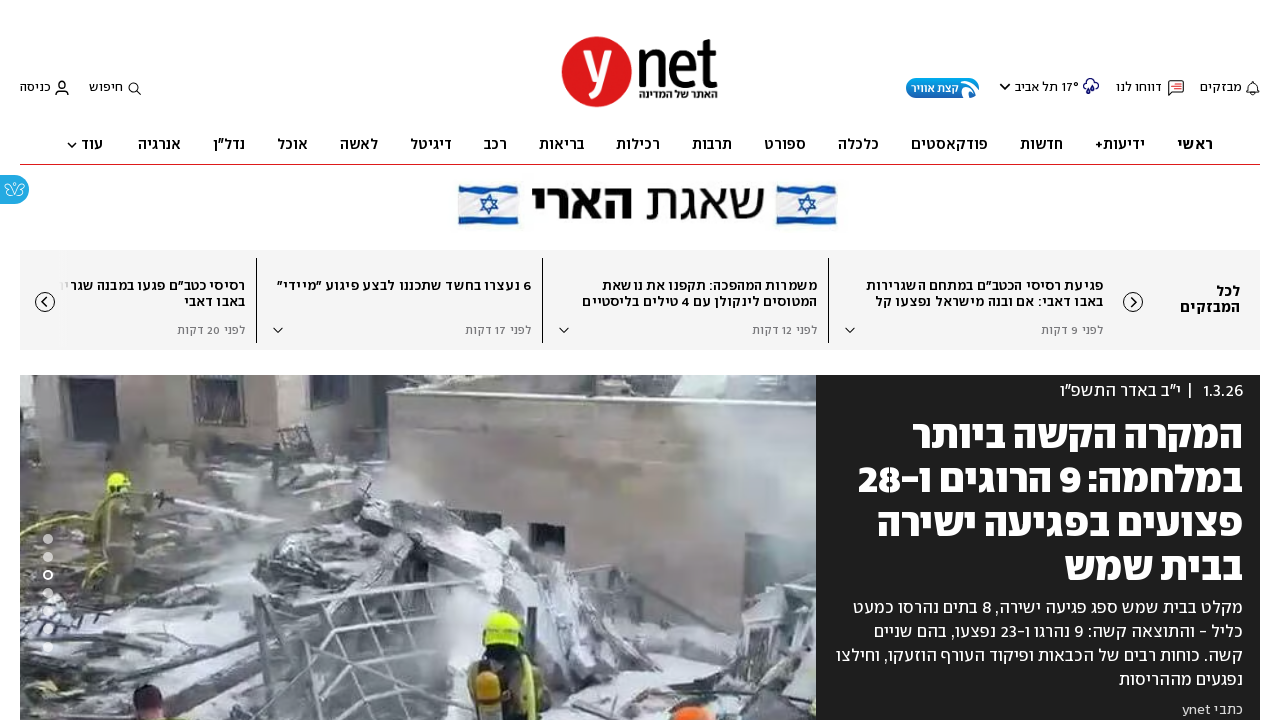

Retrieved font-weight CSS property for headline 1
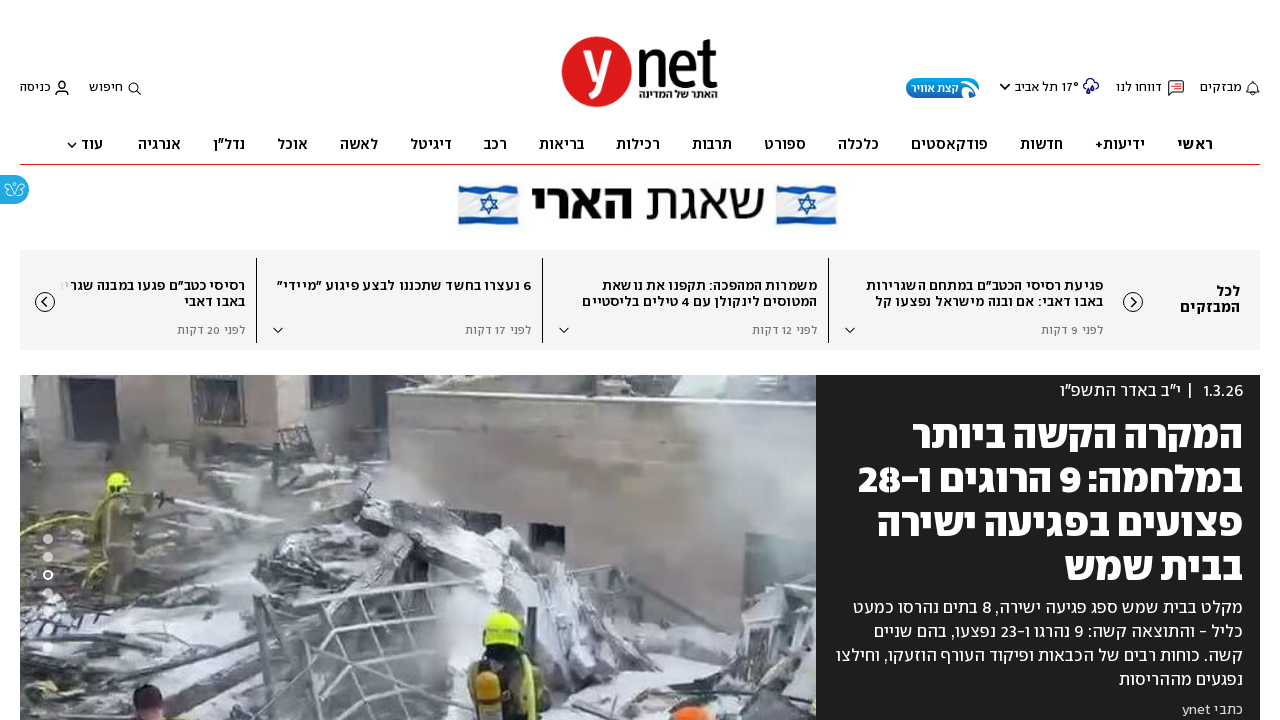

Logged CSS properties for headline 1: font-size=12px, color=rgb(120, 120, 123), font-weight=340
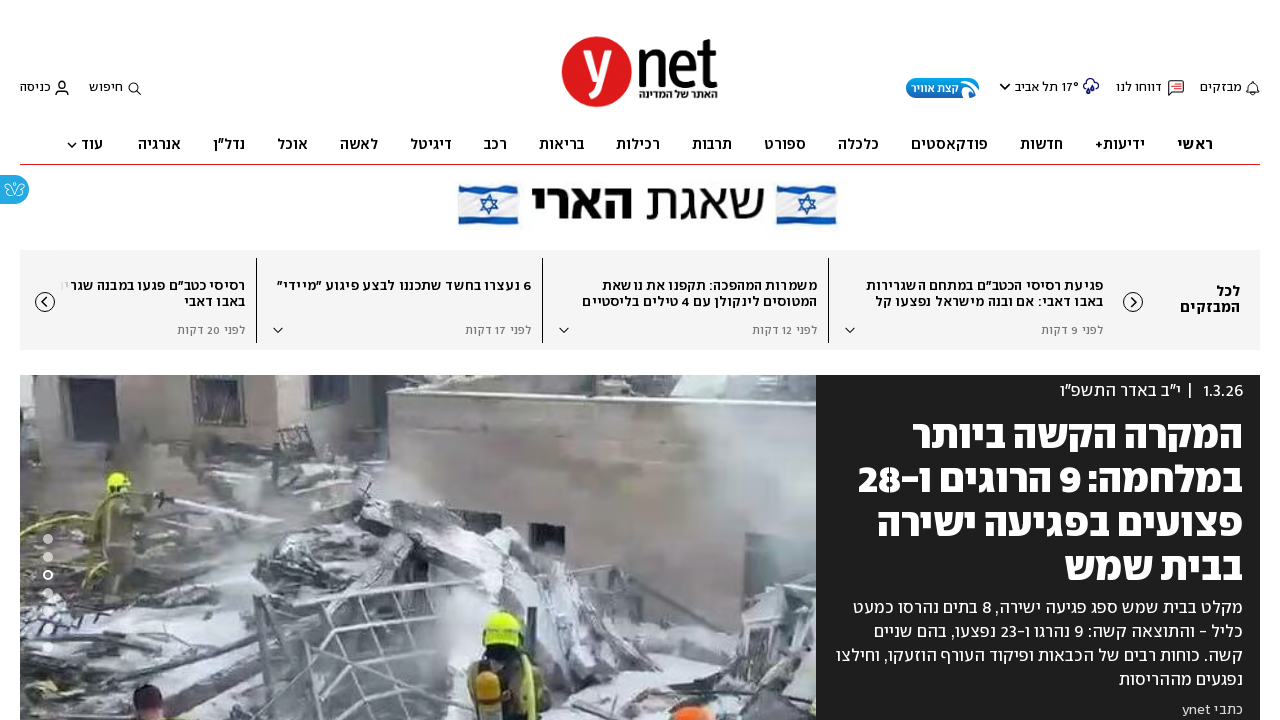

Retrieved font-size CSS property for headline 2
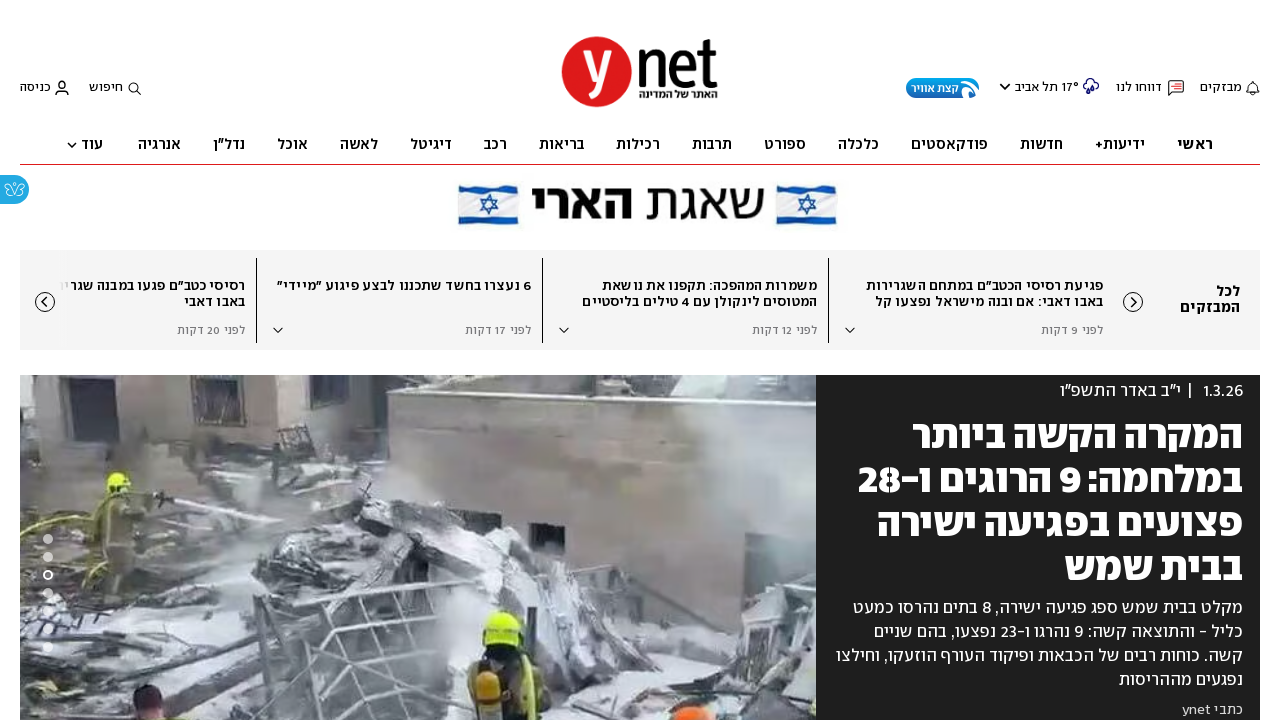

Retrieved color CSS property for headline 2
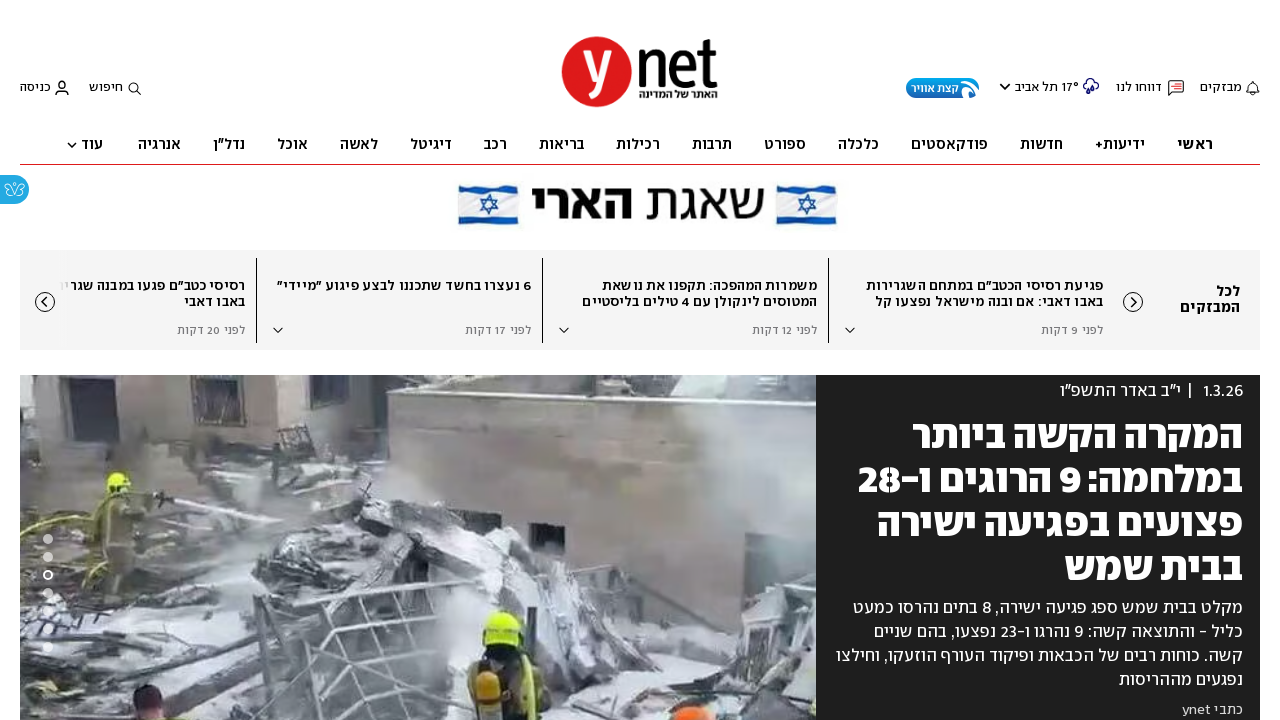

Retrieved font-weight CSS property for headline 2
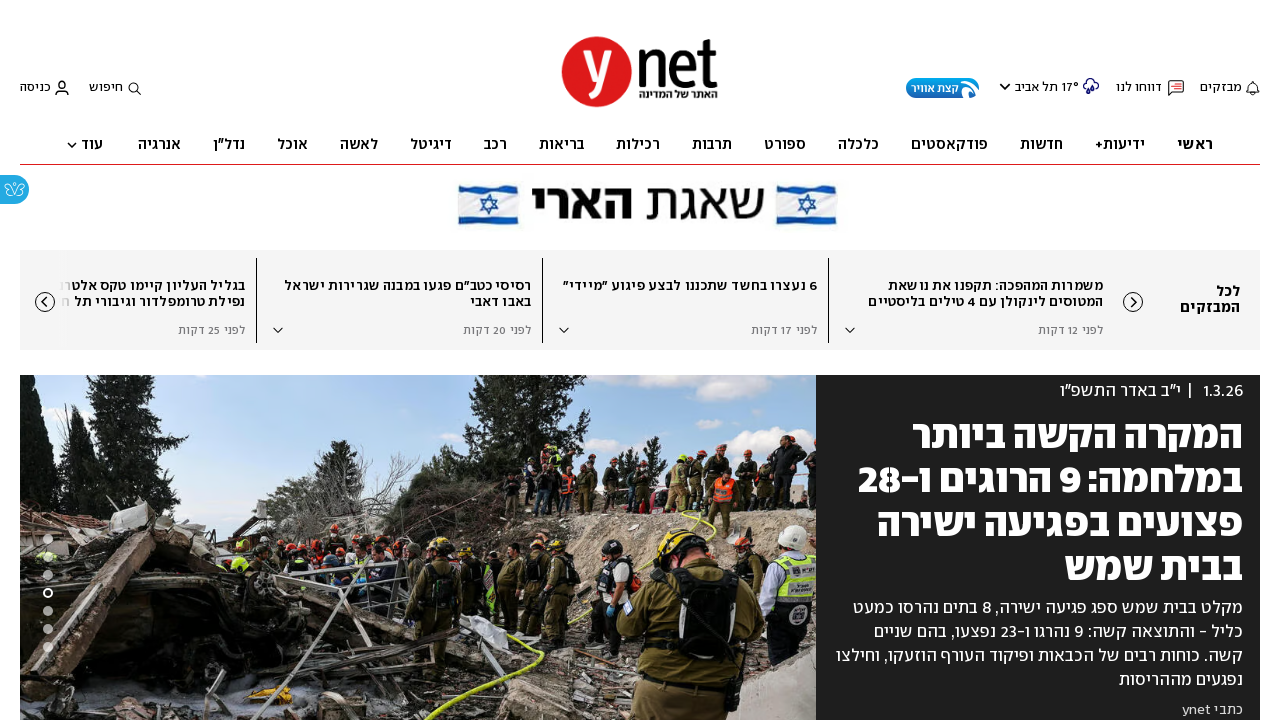

Logged CSS properties for headline 2: font-size=12px, color=rgb(120, 120, 123), font-weight=340
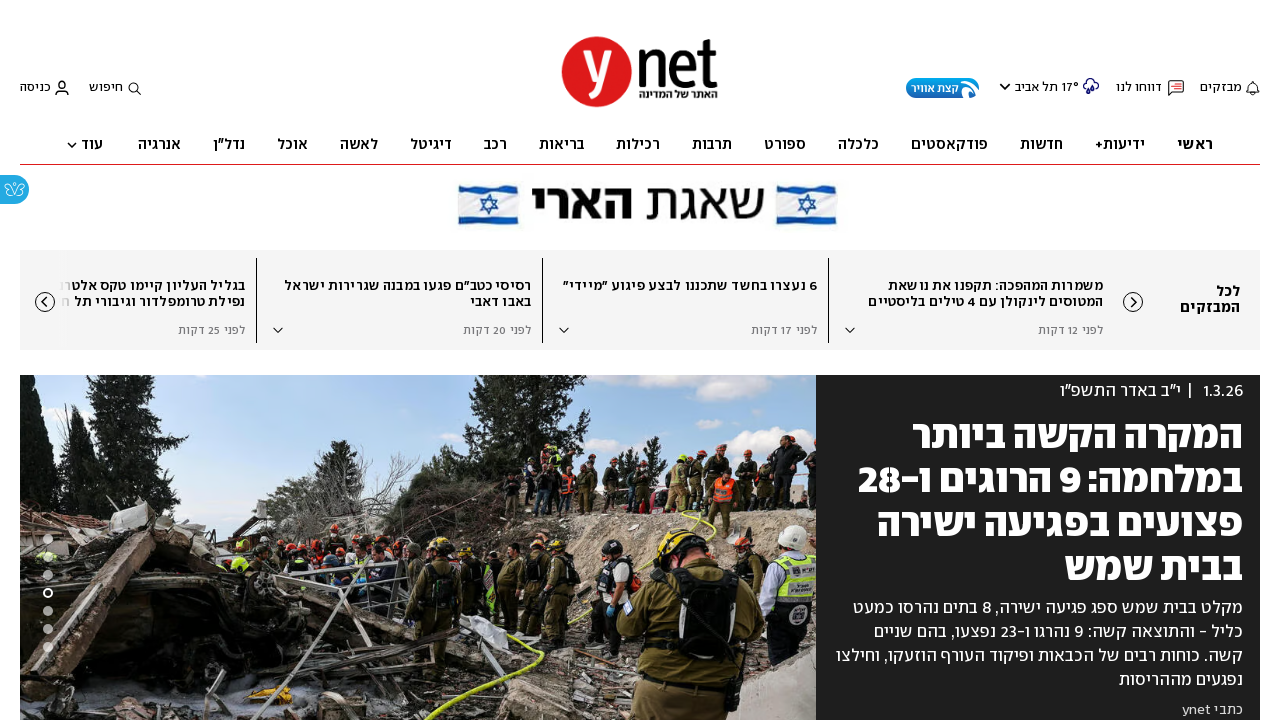

Retrieved font-size CSS property for headline 3
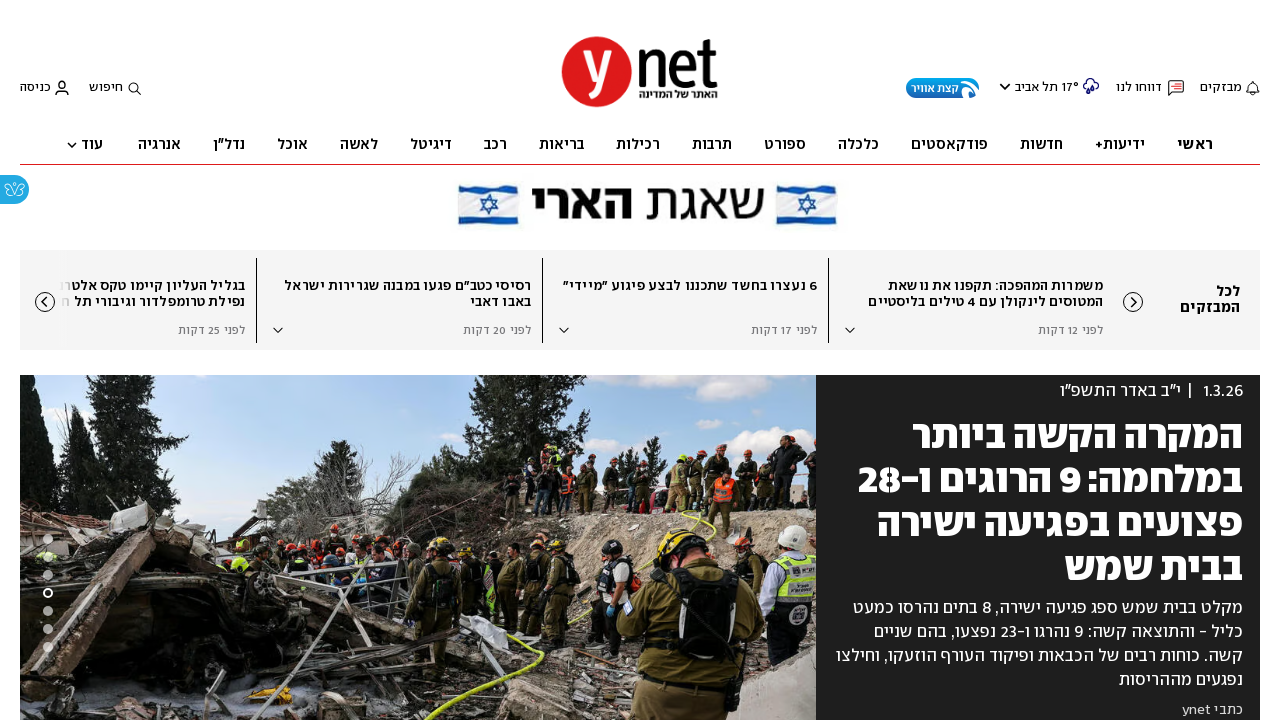

Retrieved color CSS property for headline 3
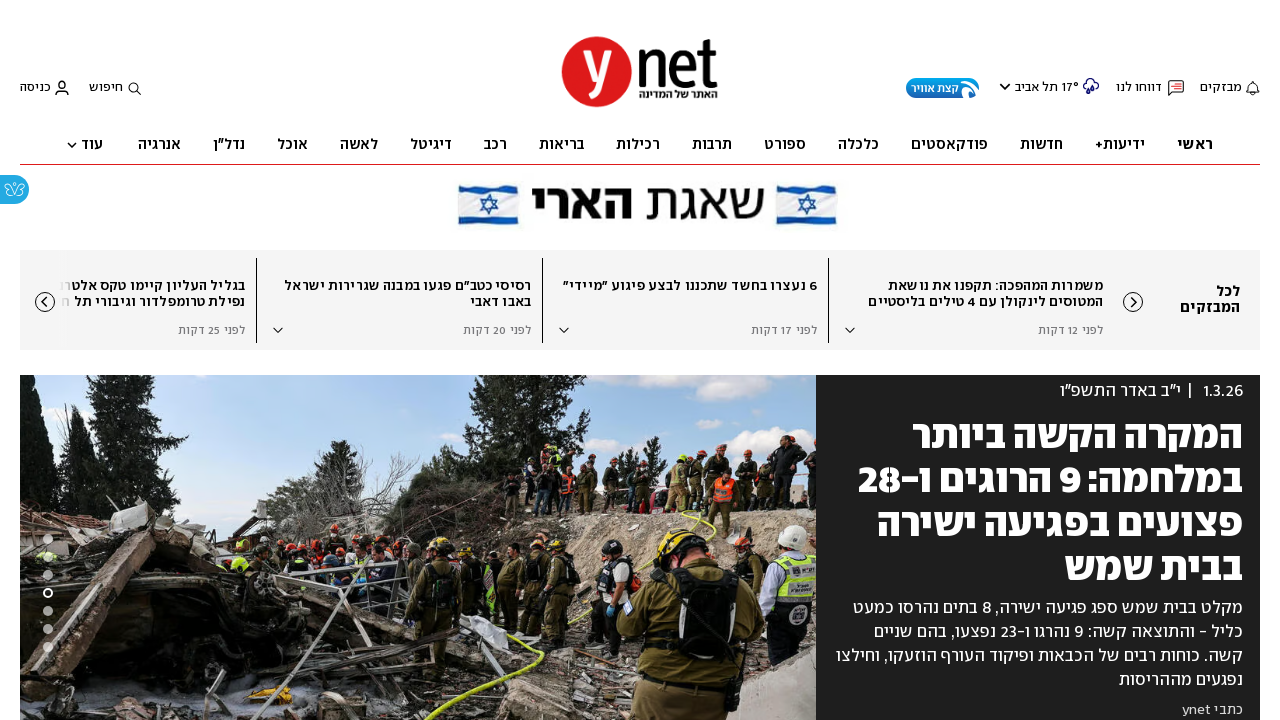

Retrieved font-weight CSS property for headline 3
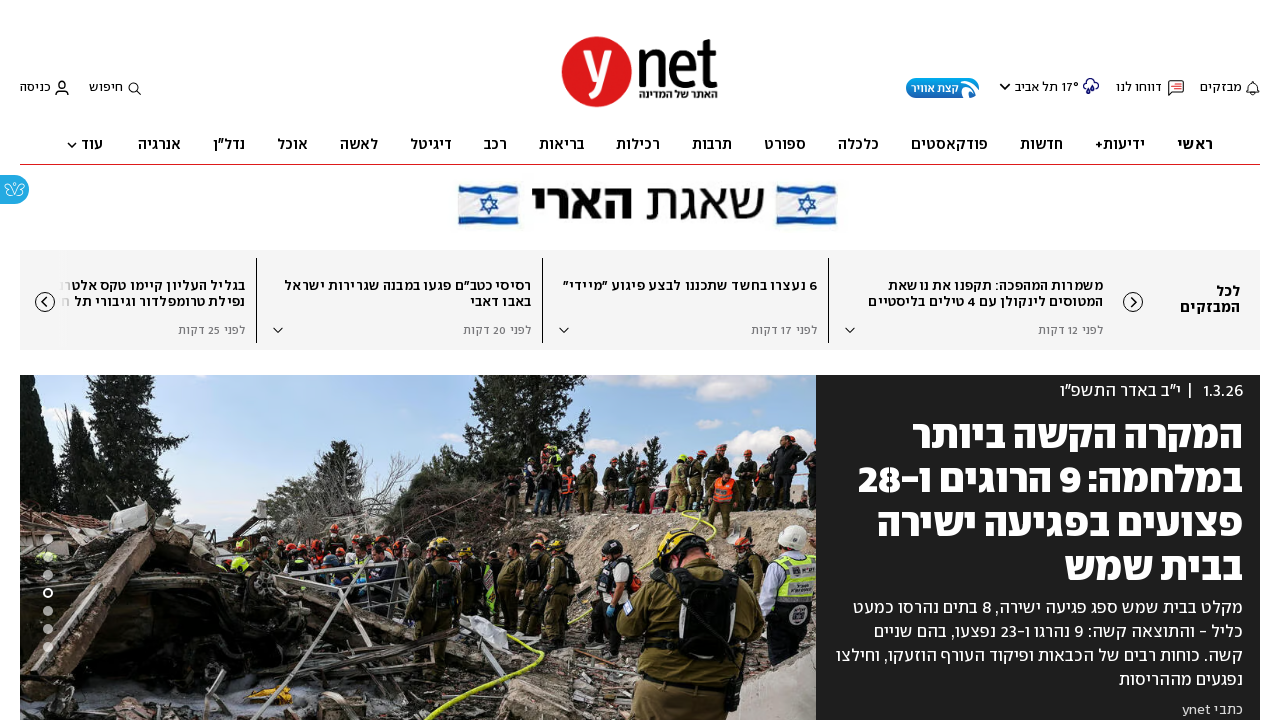

Logged CSS properties for headline 3: font-size=14px, color=rgb(0, 0, 0), font-weight=670
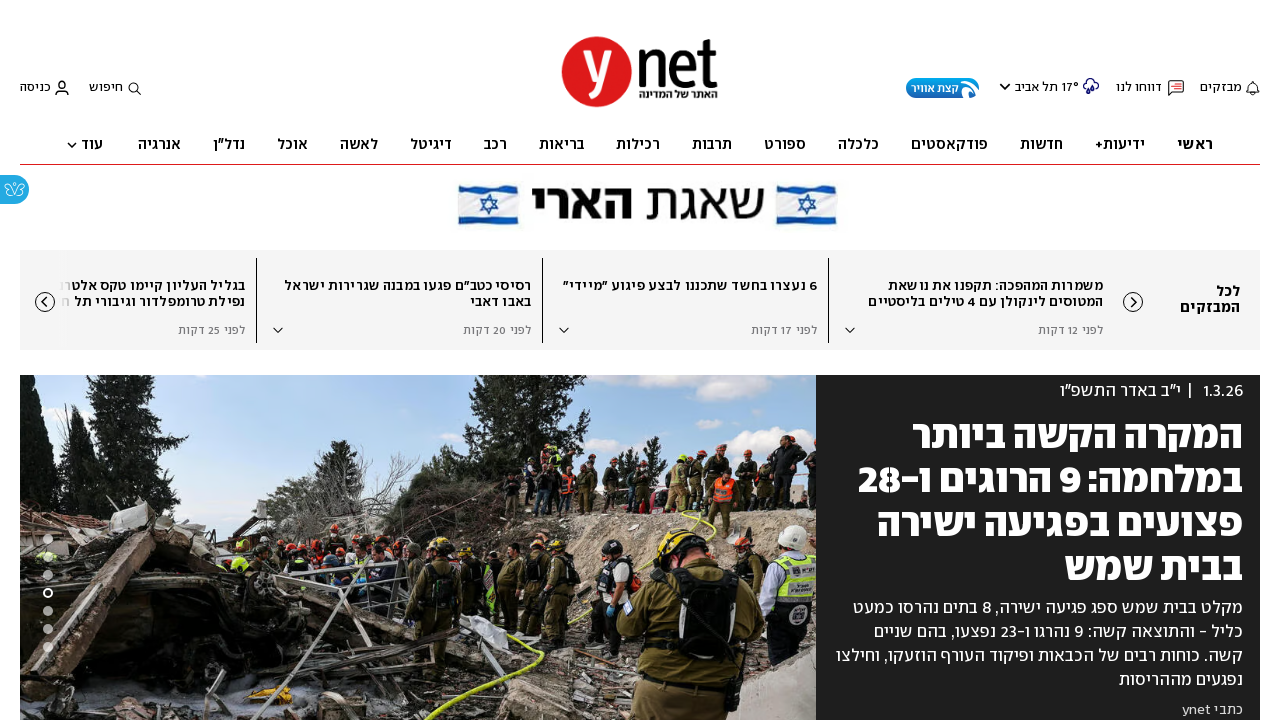

Retrieved font-size CSS property for headline 4
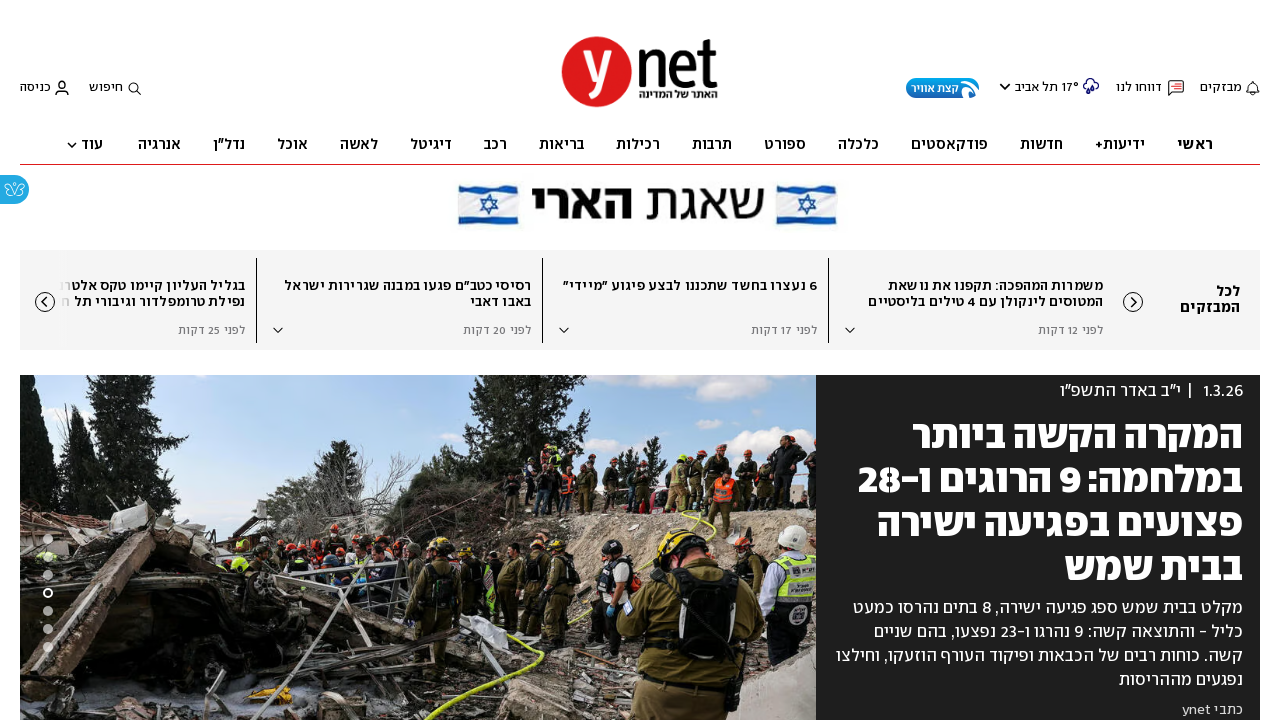

Retrieved color CSS property for headline 4
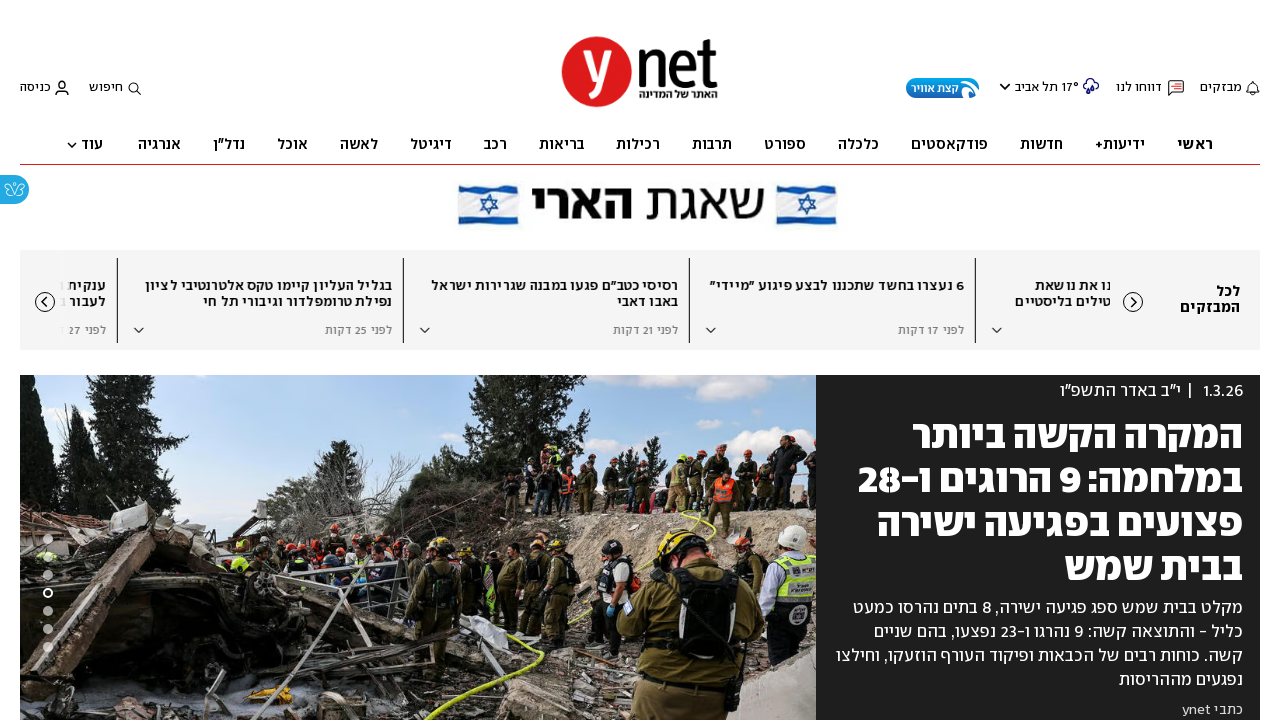

Retrieved font-weight CSS property for headline 4
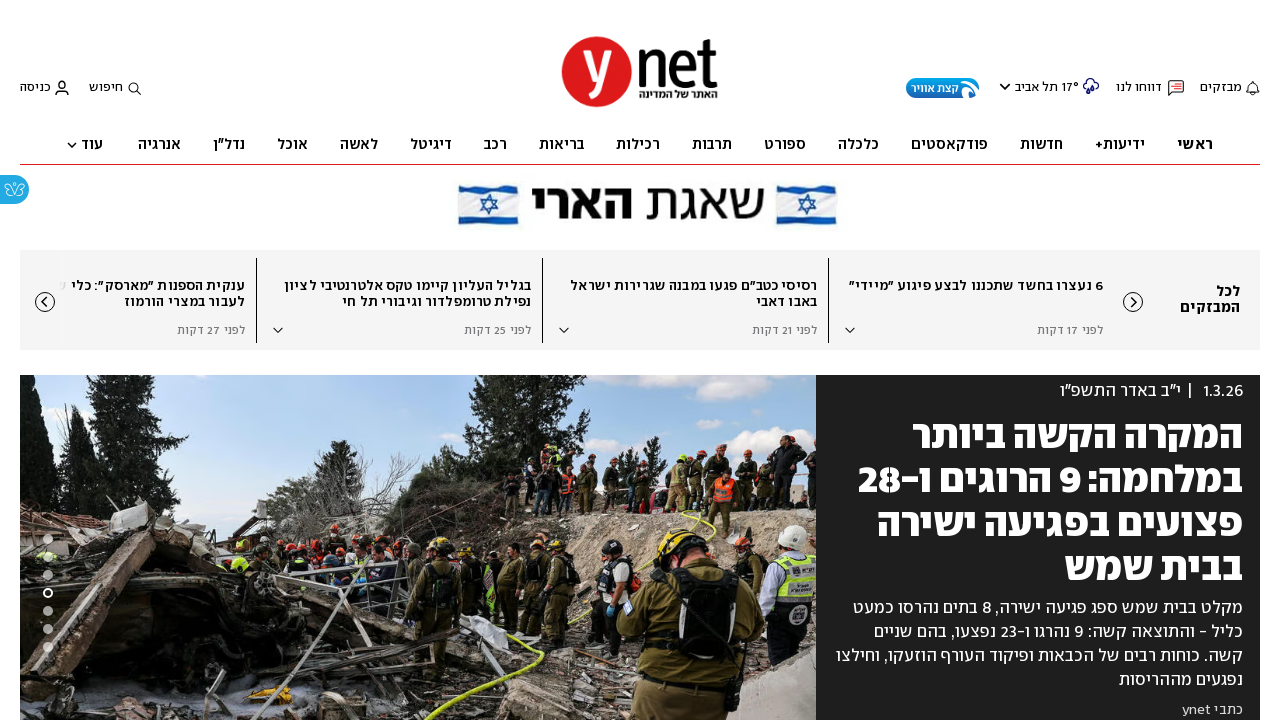

Logged CSS properties for headline 4: font-size=12px, color=rgb(120, 120, 123), font-weight=340
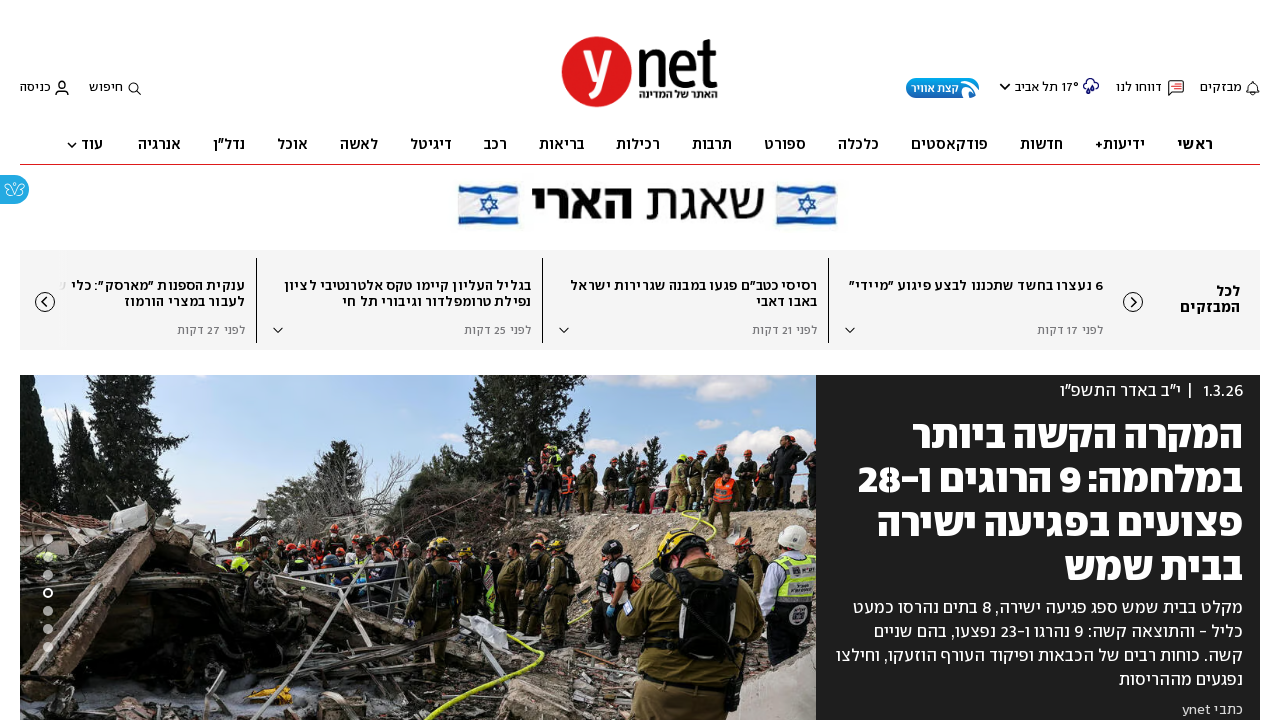

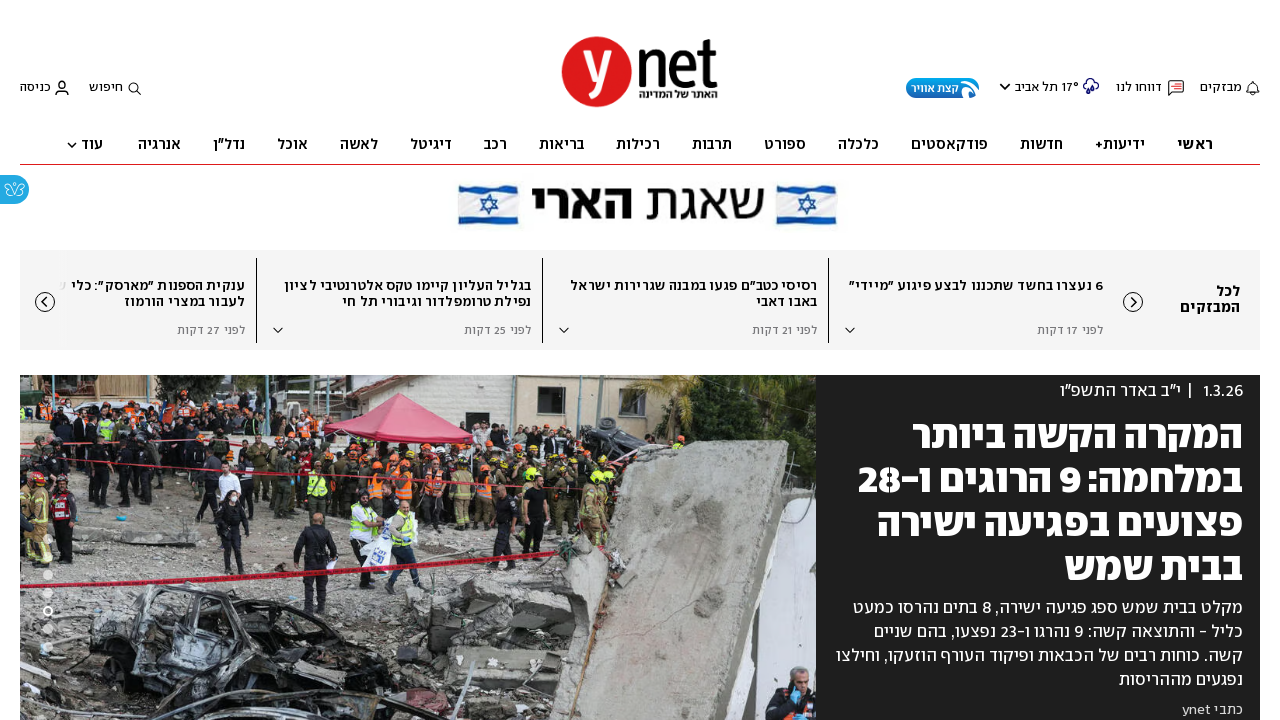